Tests pagination functionality by navigating to a pagination demo page, verifying list items are displayed, clicking on the second page, and confirming the page content changes.

Starting URL: https://pagination.js.org/index.html

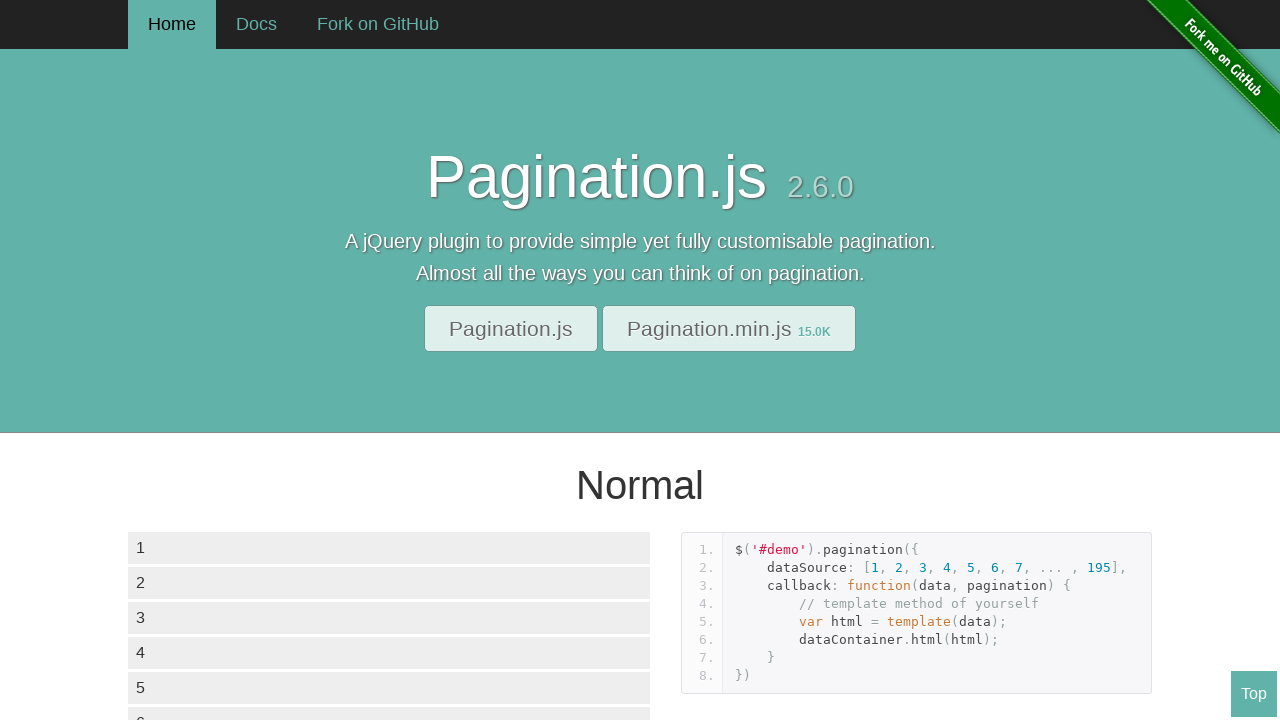

Waited for list items in data container to load
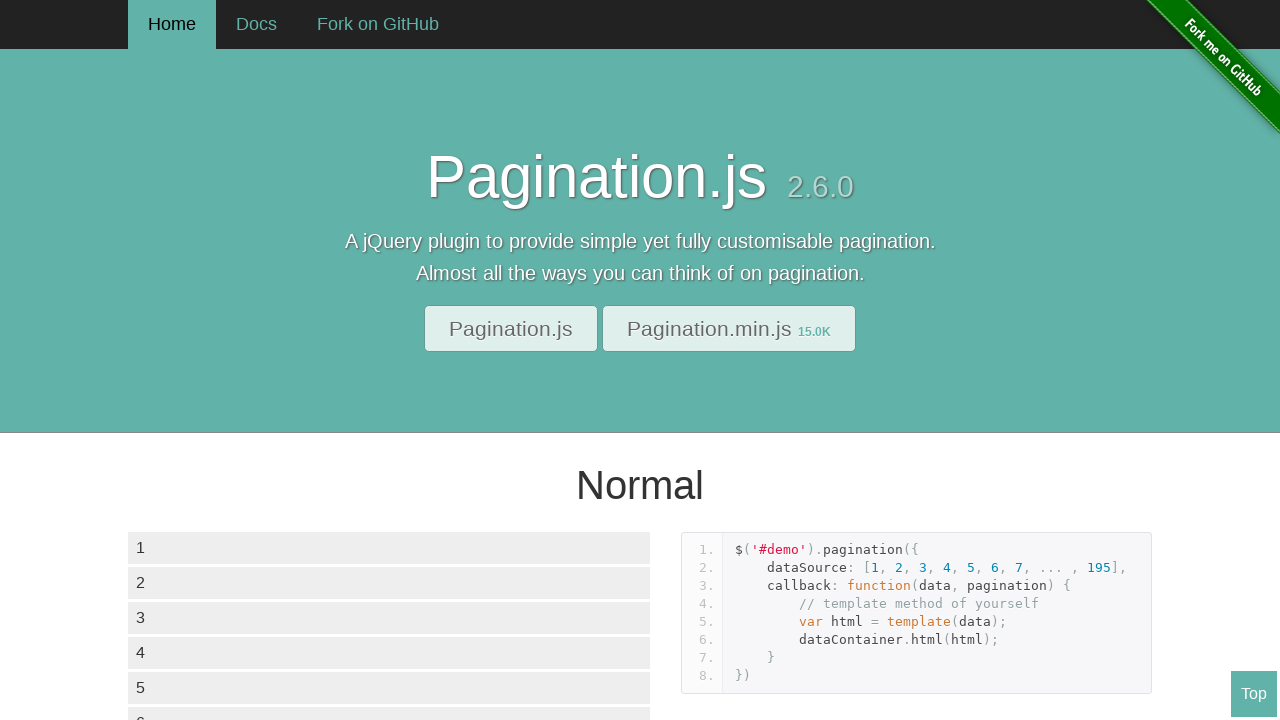

Retrieved reference to list items on first page
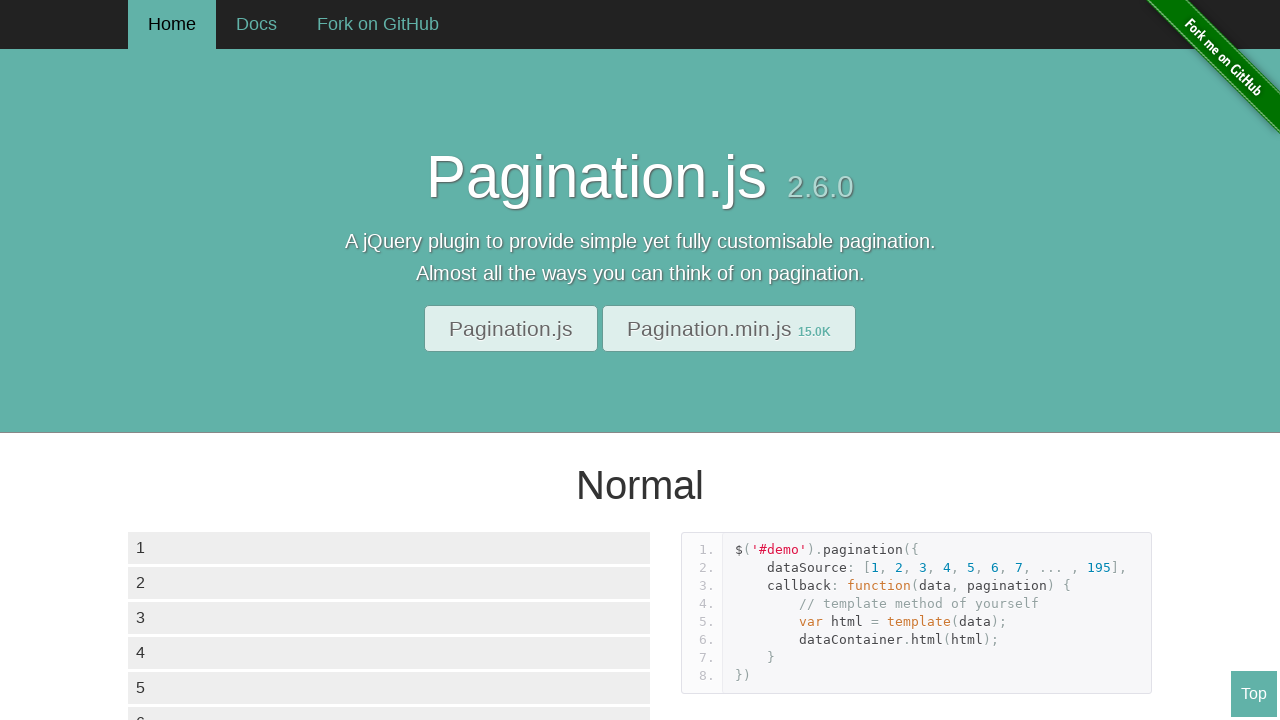

Waited for pagination controls to load
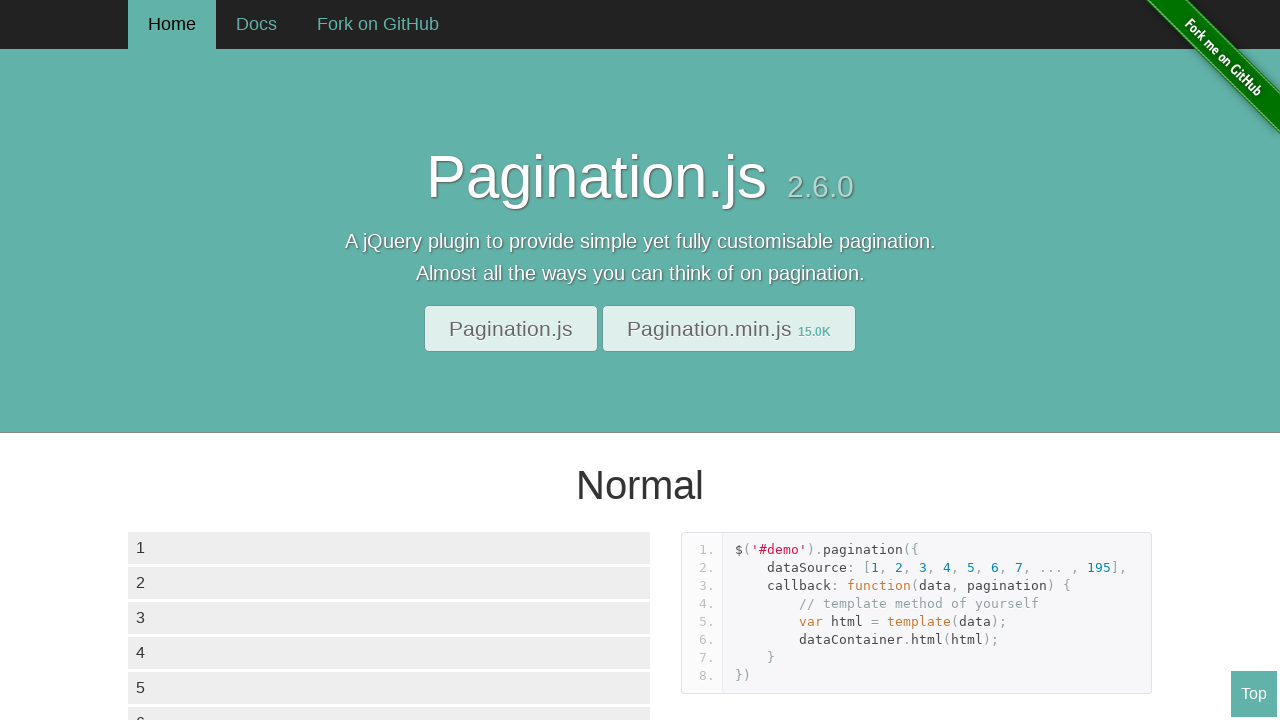

Clicked on second page pagination button at (204, 360) on div.paginationjs-pages ul li >> nth=2
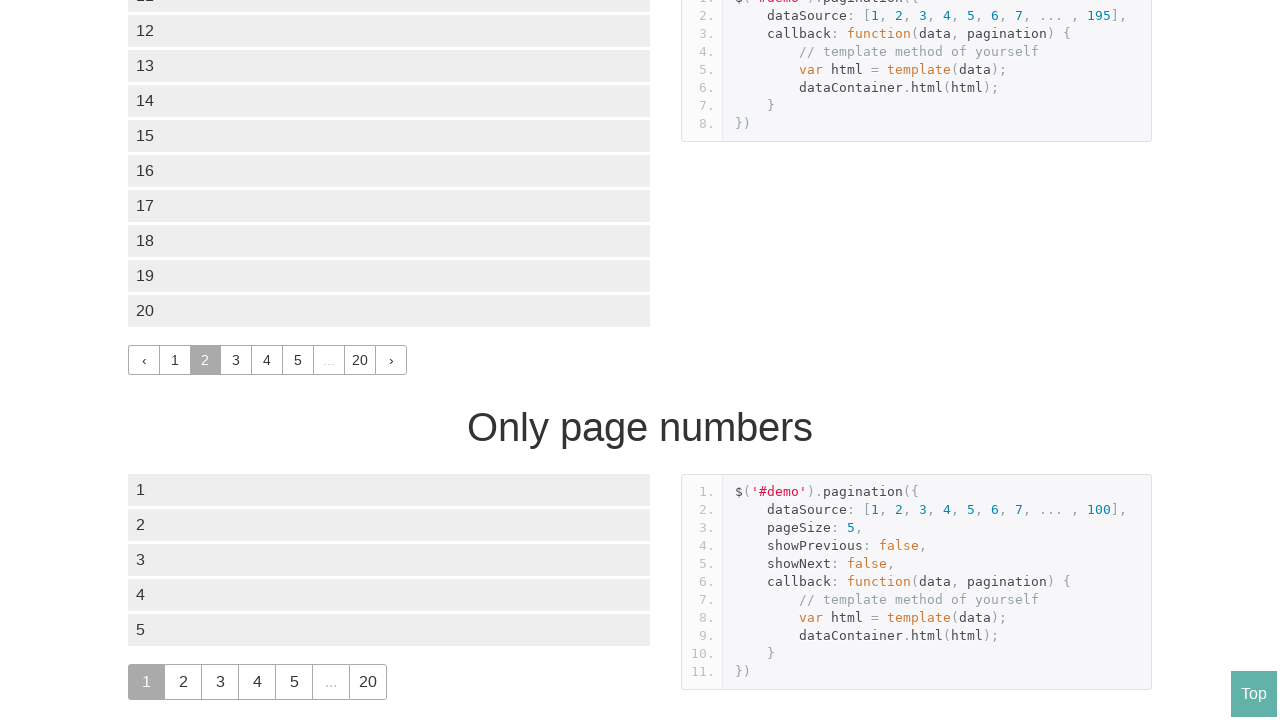

Waited for pagination transition to complete
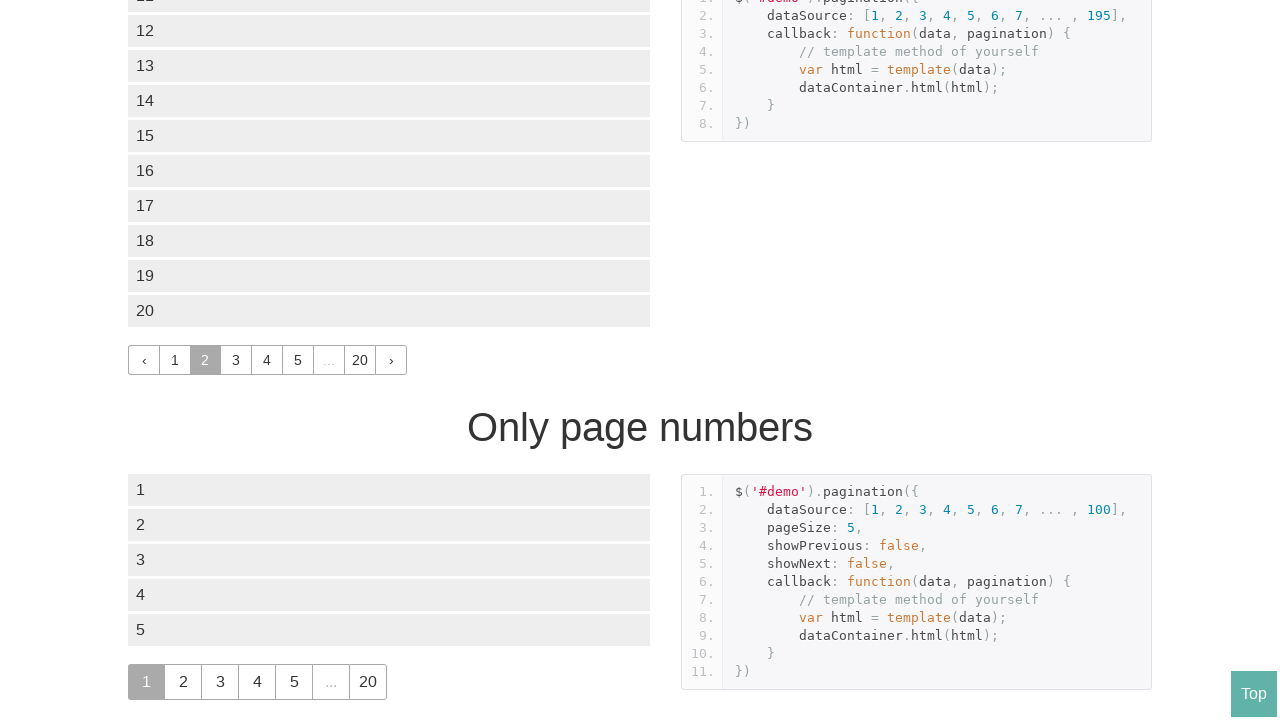

Verified new list items loaded on second page
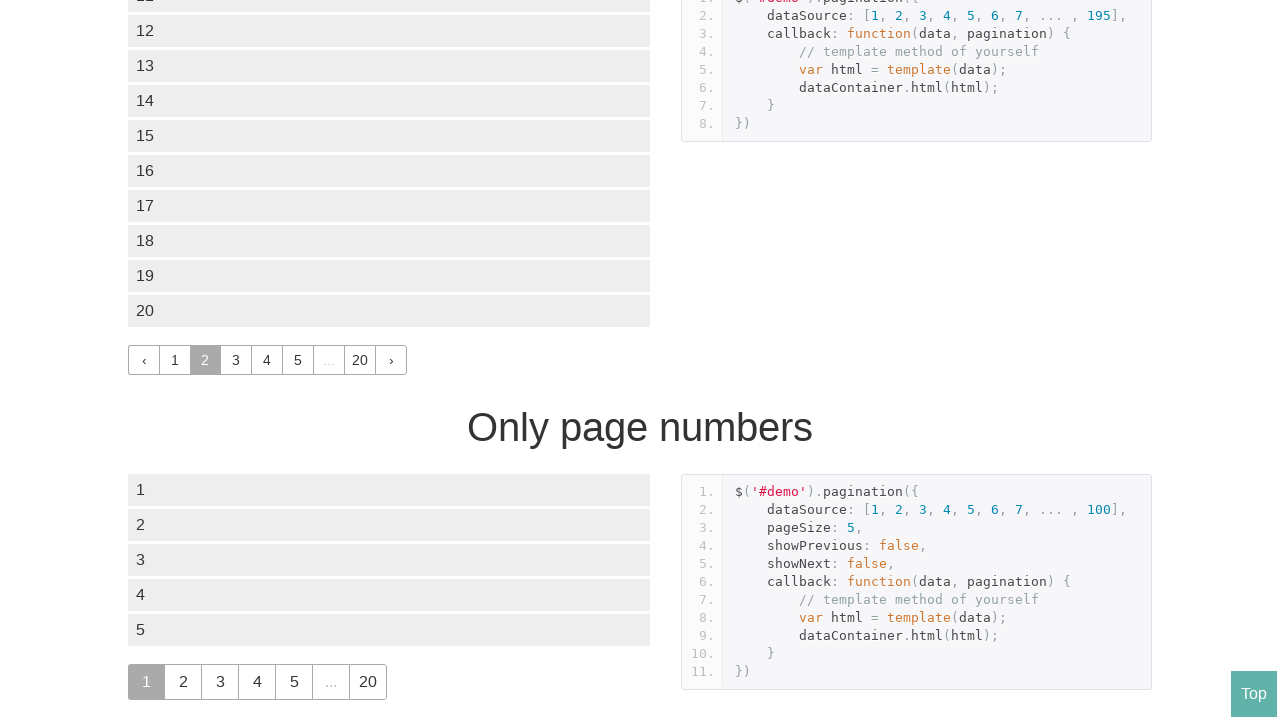

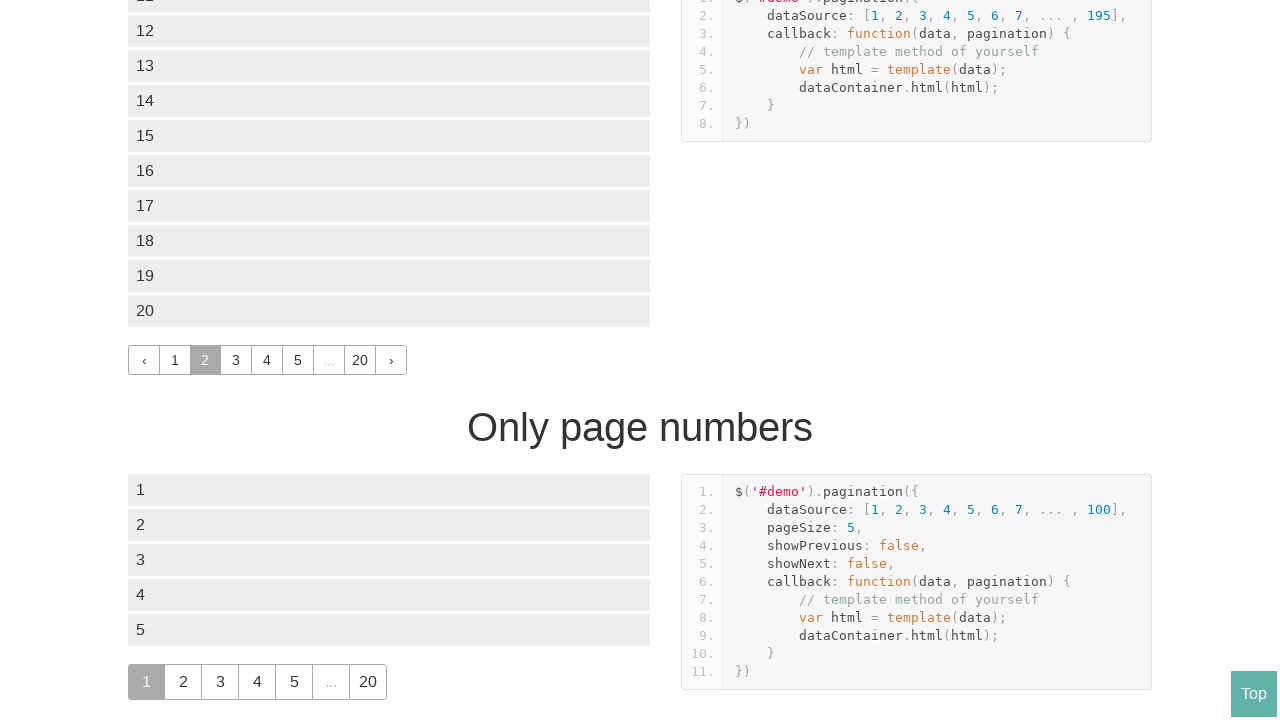